Performs right-click context menu on search box and double-click on another element

Starting URL: http://omayo.blogspot.com/

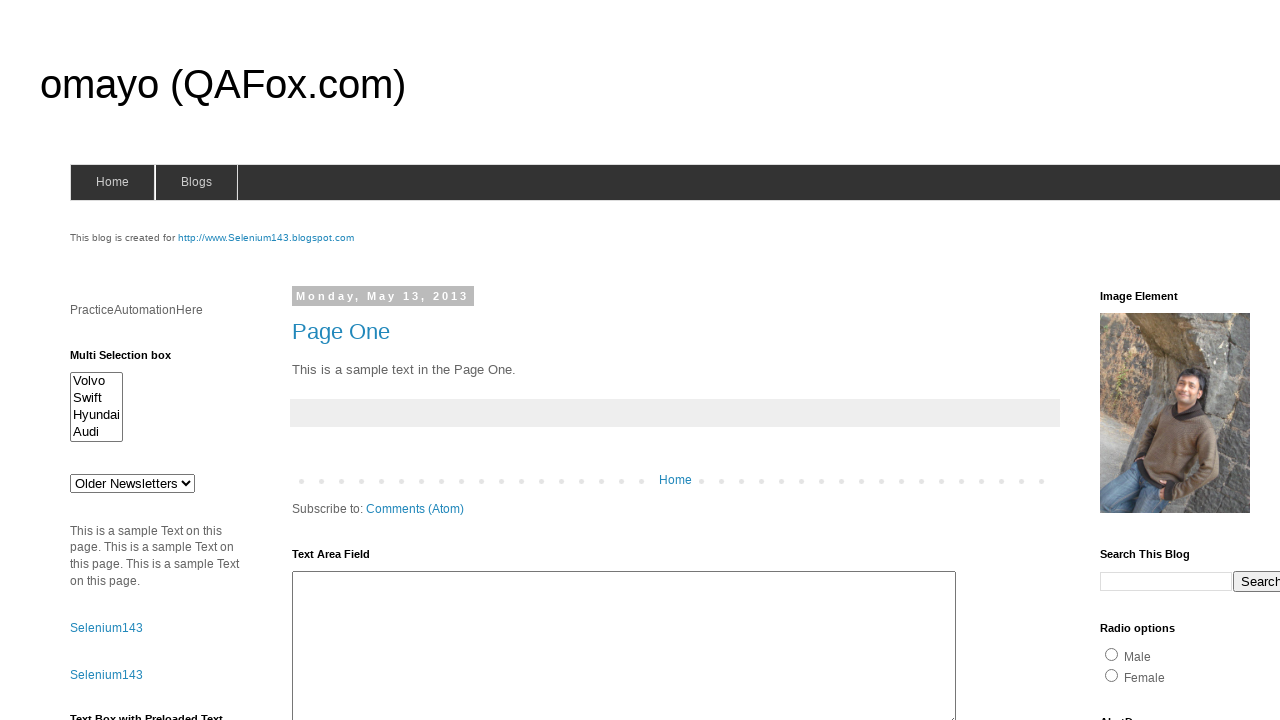

Right-clicked context menu on search box at (1166, 581) on input[name='q']
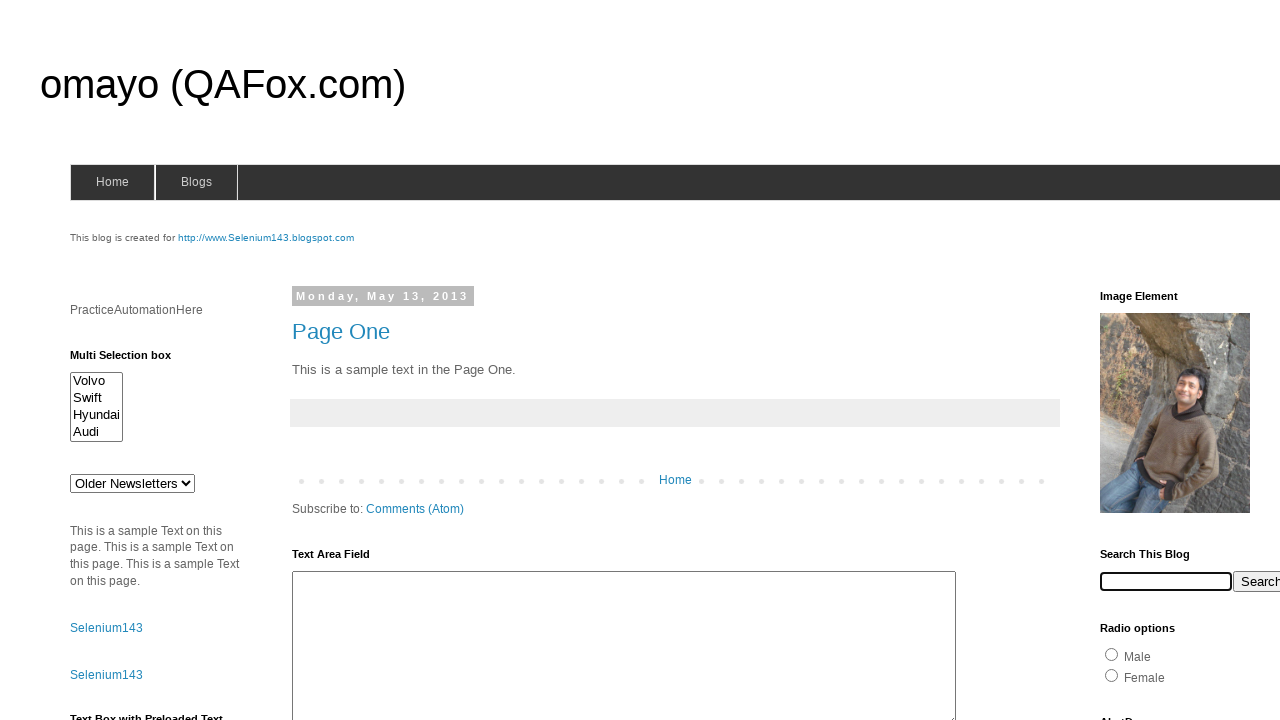

Double-clicked on test element at (1185, 361) on #testdoubleclick
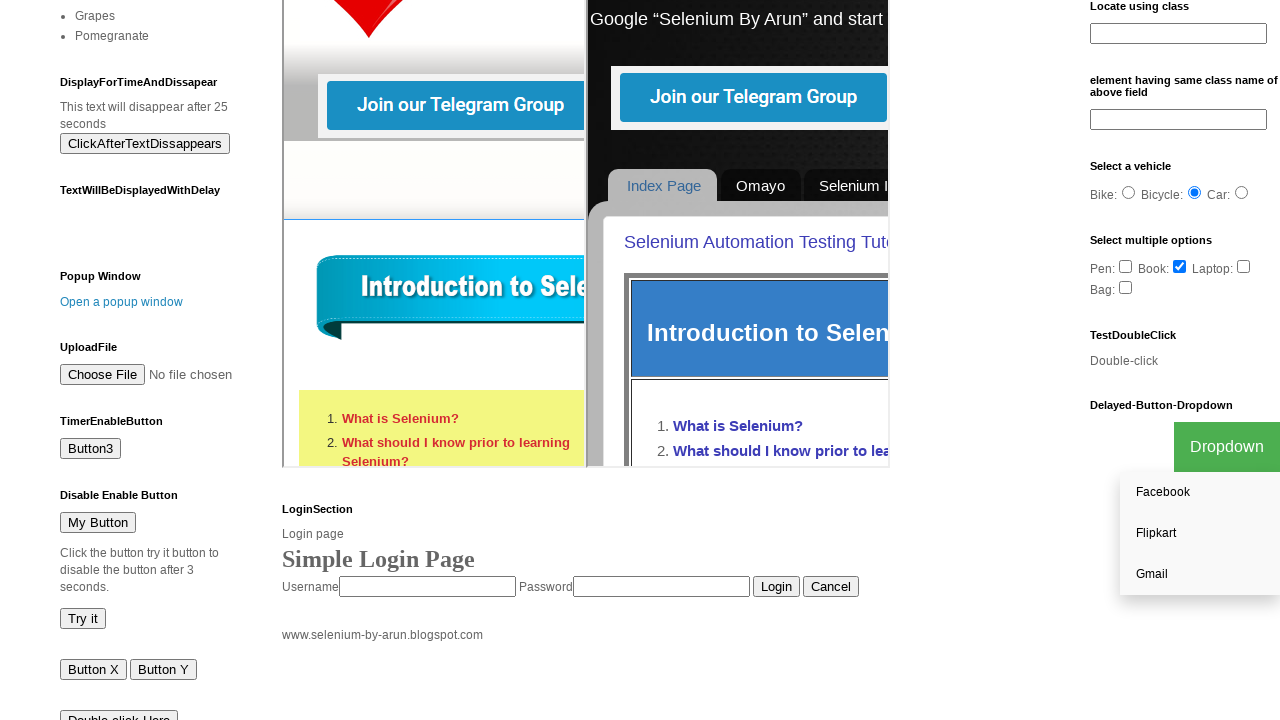

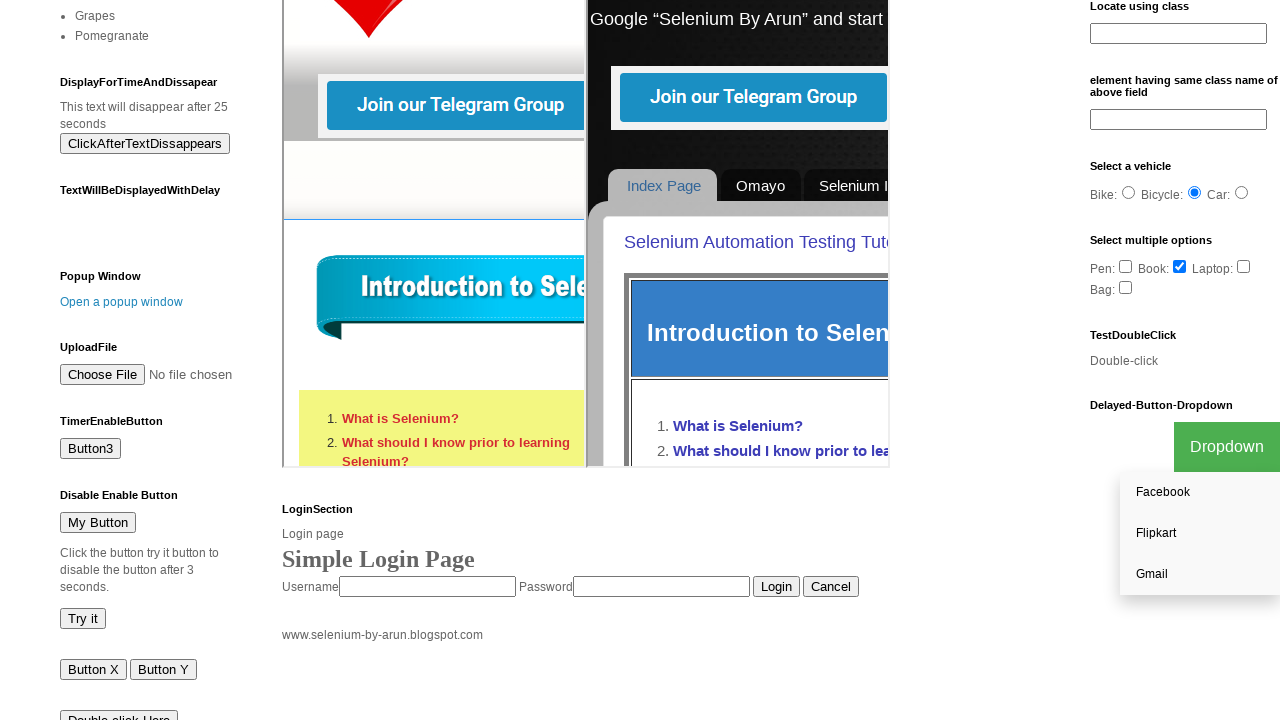